Tests dynamic content loading by clicking a Start button, waiting for a loading bar to complete, and verifying that the "Hello World" finish text appears on the page.

Starting URL: http://the-internet.herokuapp.com/dynamic_loading/2

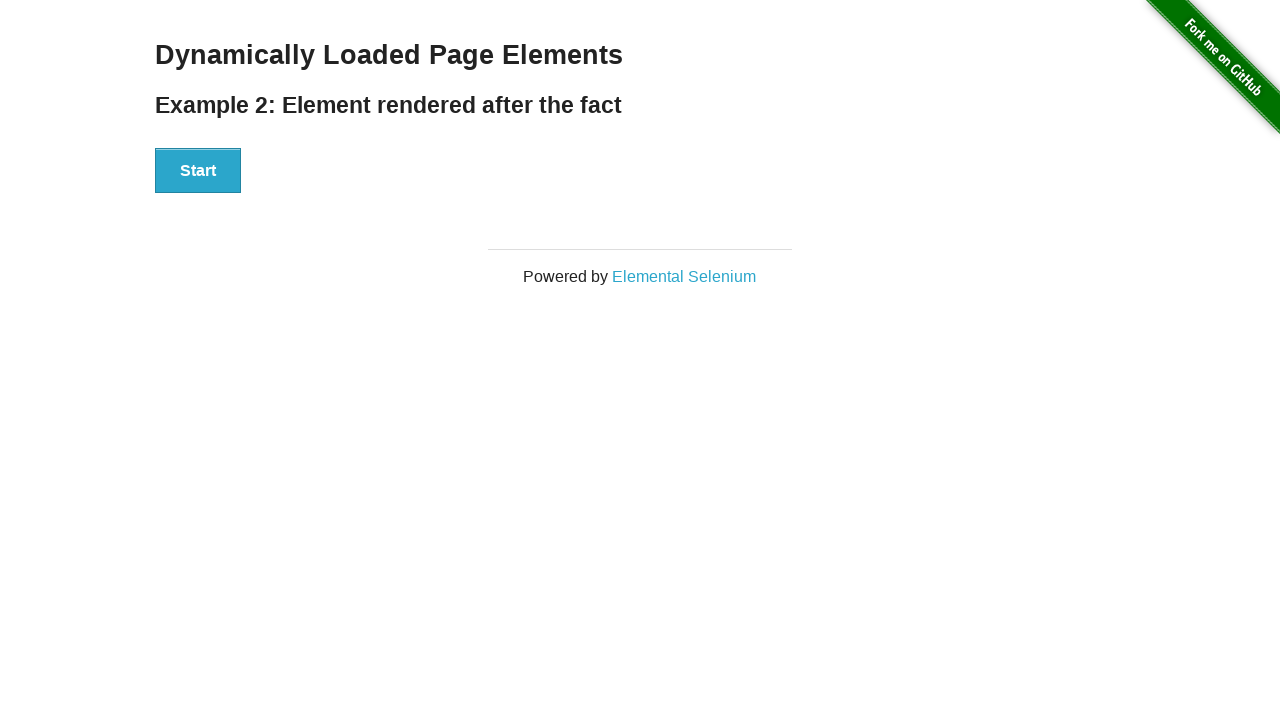

Clicked the Start button to trigger dynamic loading at (198, 171) on #start button
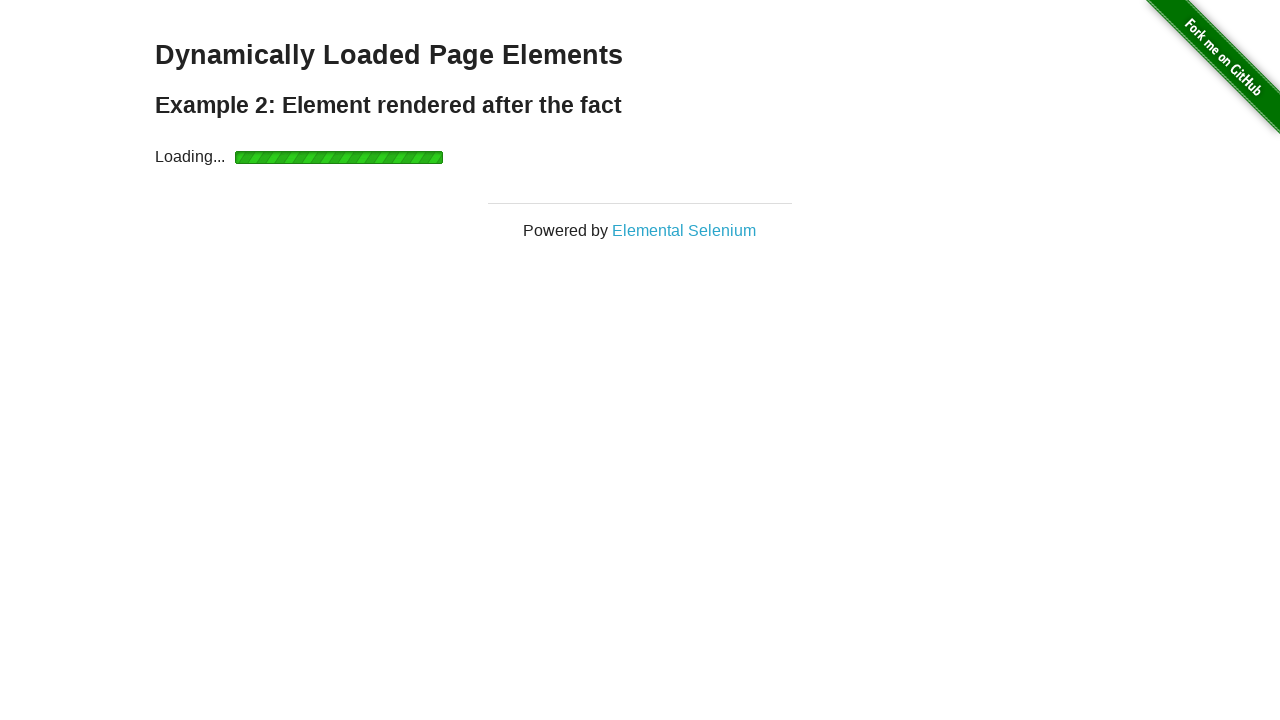

Waited for finish element to become visible after loading bar completed
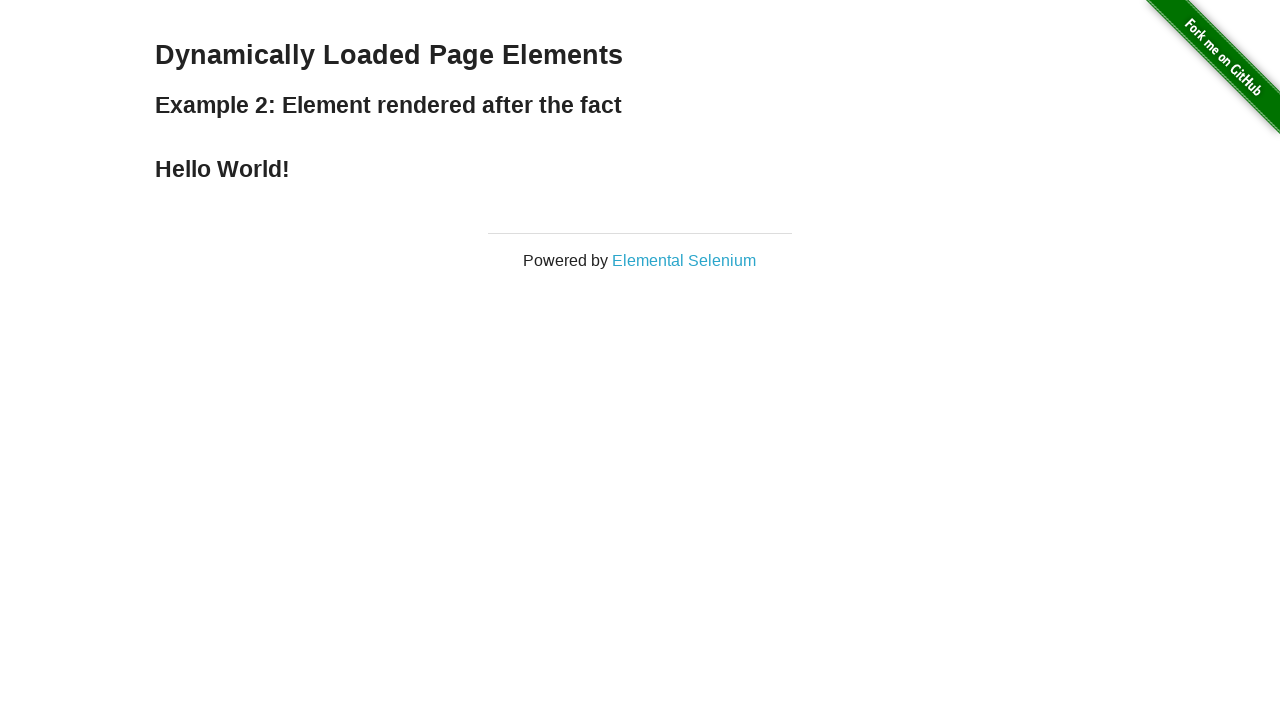

Verified that 'Hello World' finish text is visible on the page
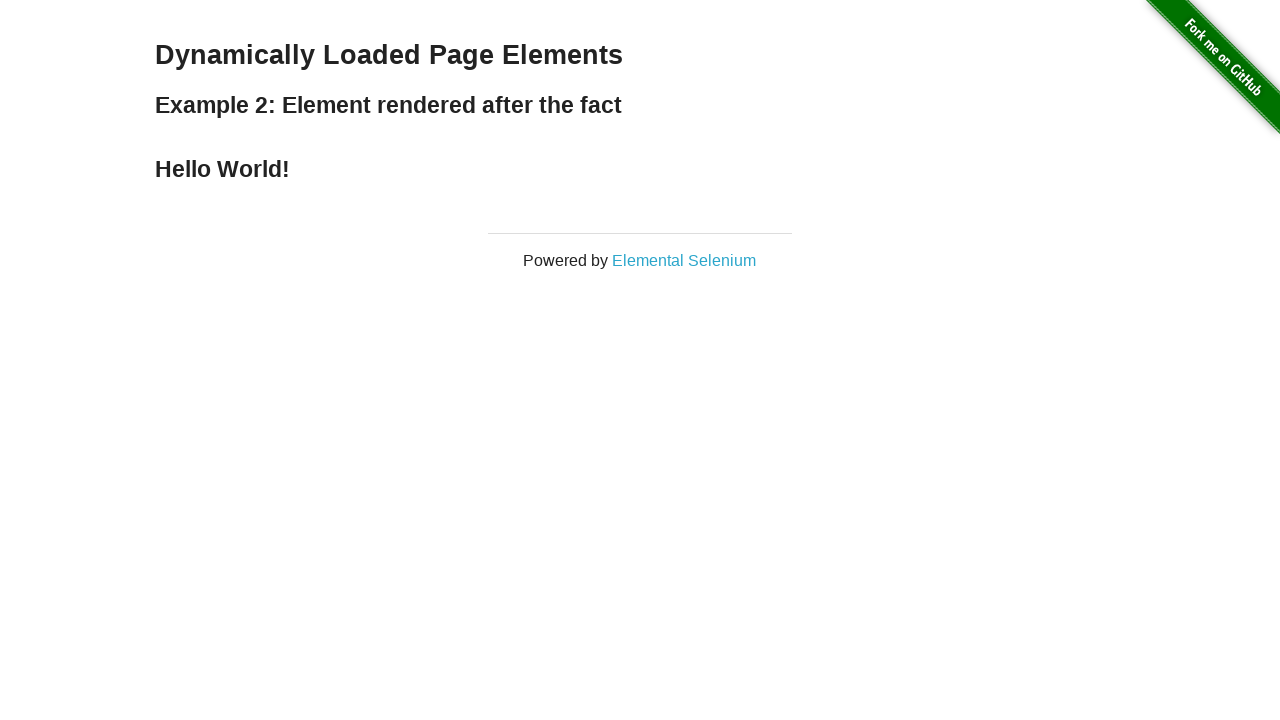

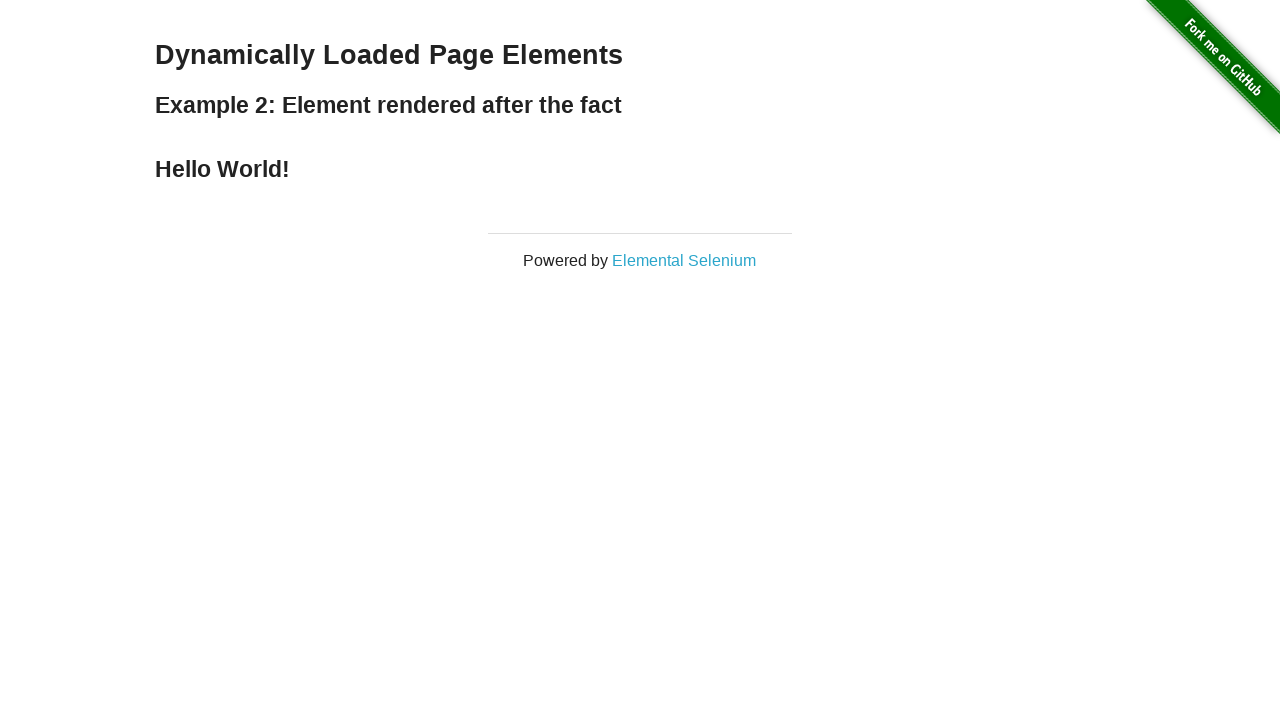